Tests browser back button navigation between filter views.

Starting URL: https://demo.playwright.dev/todomvc

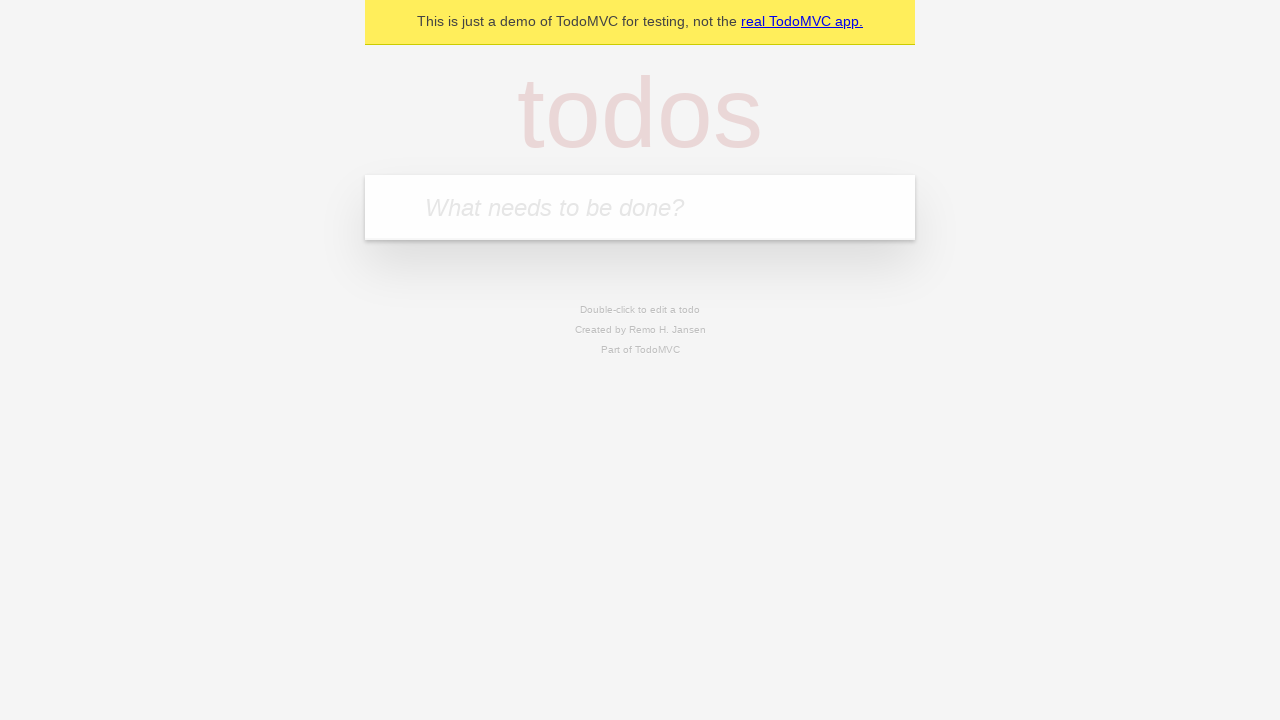

Filled todo input with 'buy some cheese' on internal:attr=[placeholder="What needs to be done?"i]
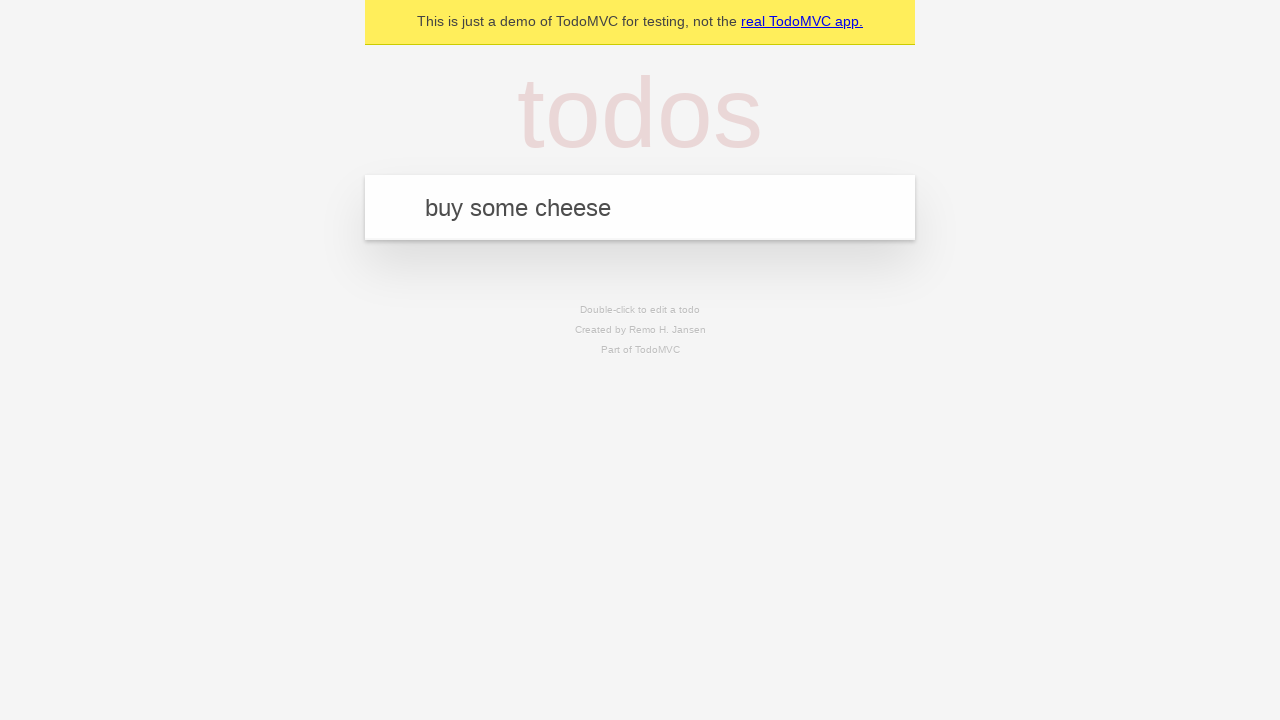

Pressed Enter to create first todo on internal:attr=[placeholder="What needs to be done?"i]
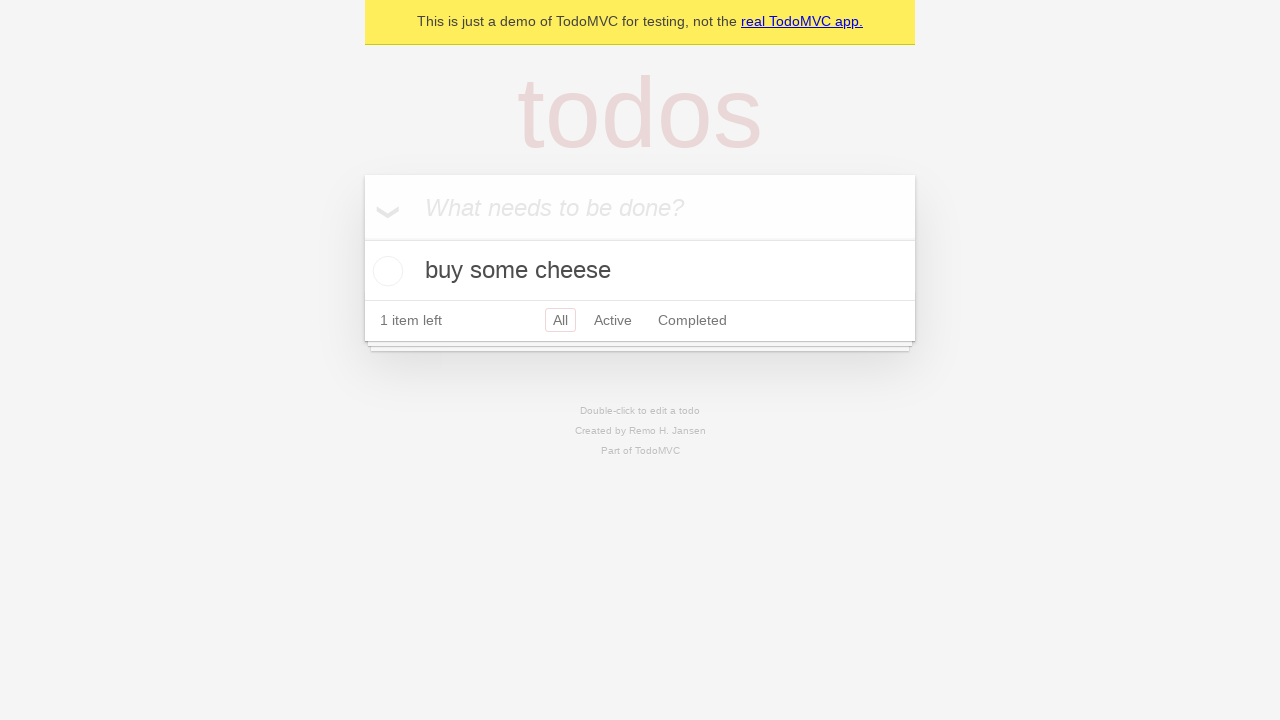

Filled todo input with 'feed the cat' on internal:attr=[placeholder="What needs to be done?"i]
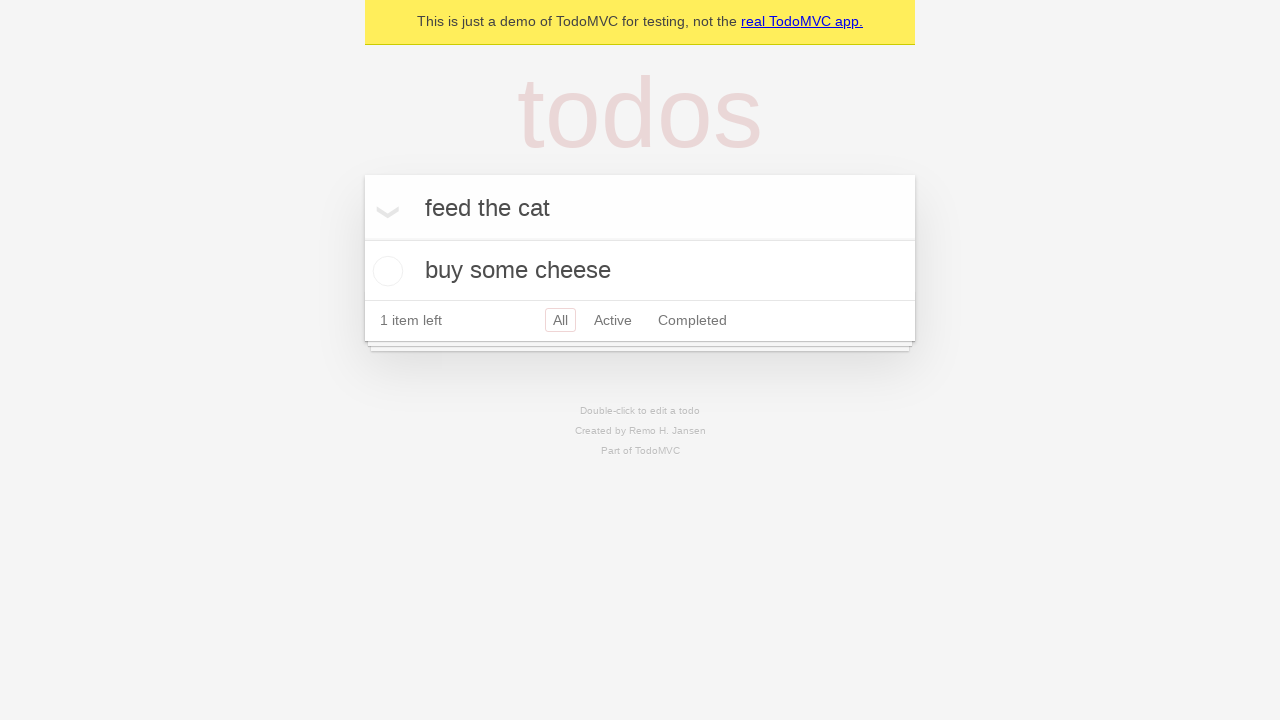

Pressed Enter to create second todo on internal:attr=[placeholder="What needs to be done?"i]
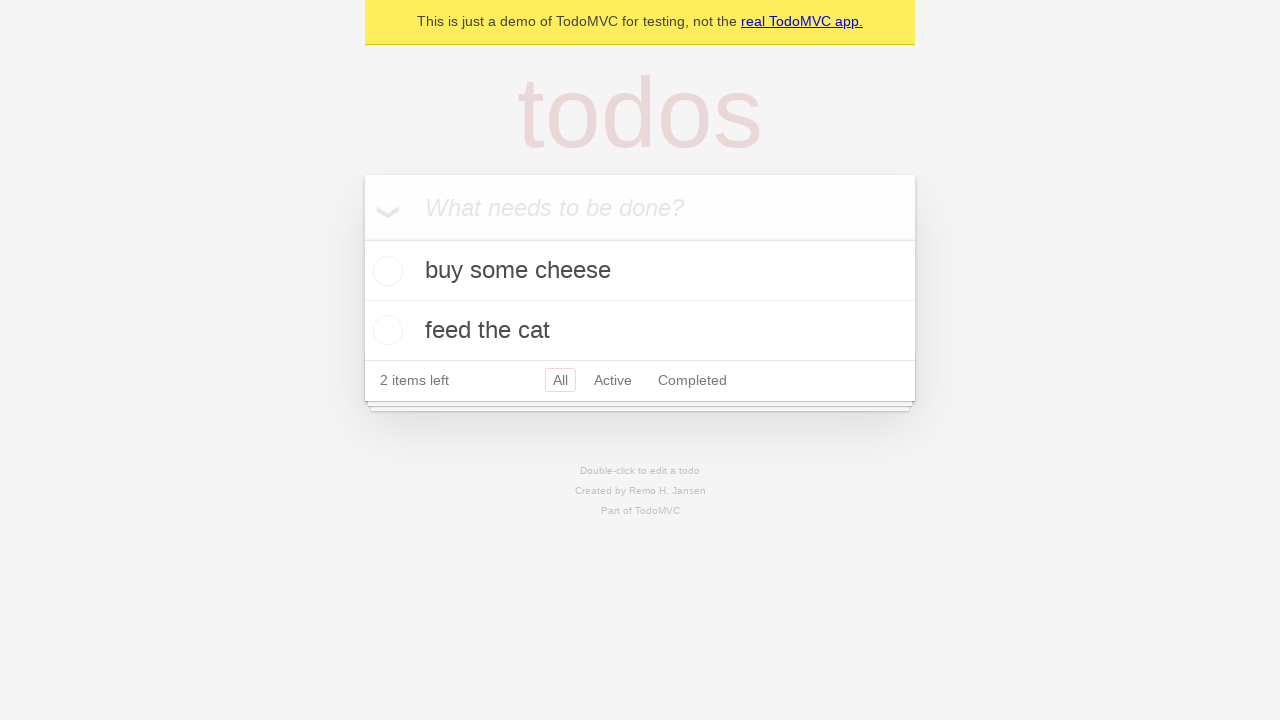

Filled todo input with 'book a doctors appointment' on internal:attr=[placeholder="What needs to be done?"i]
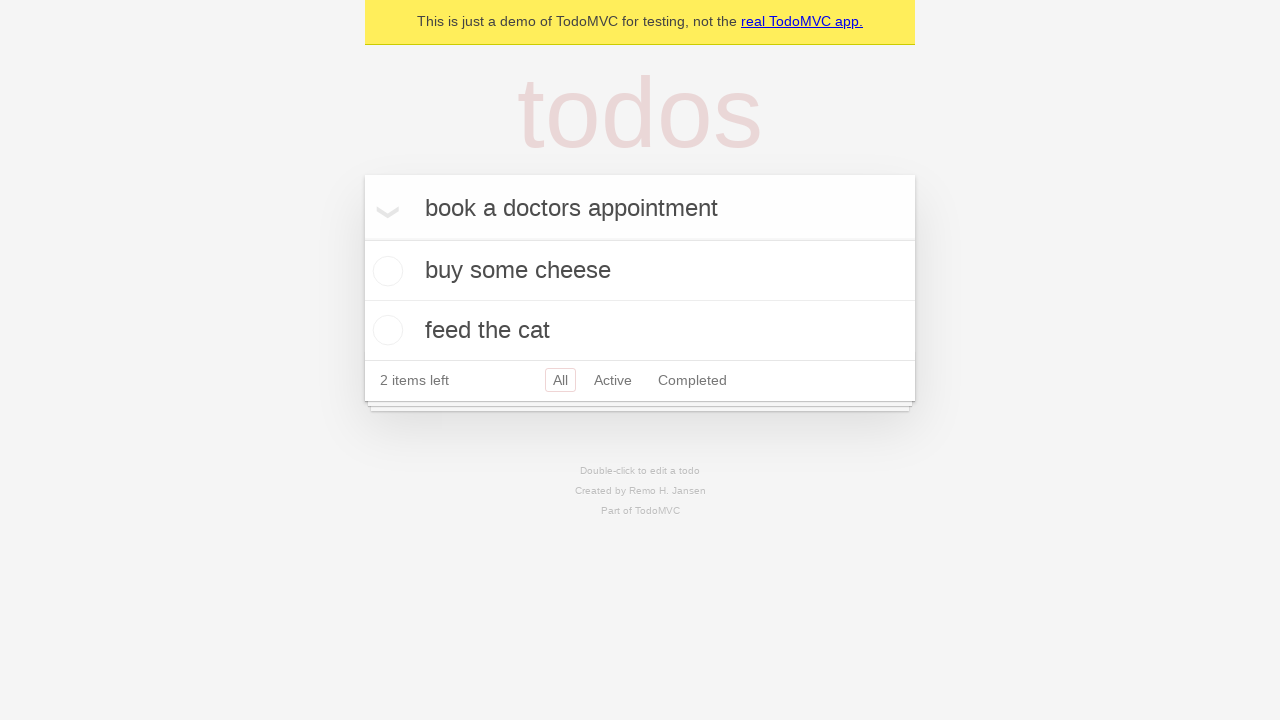

Pressed Enter to create third todo on internal:attr=[placeholder="What needs to be done?"i]
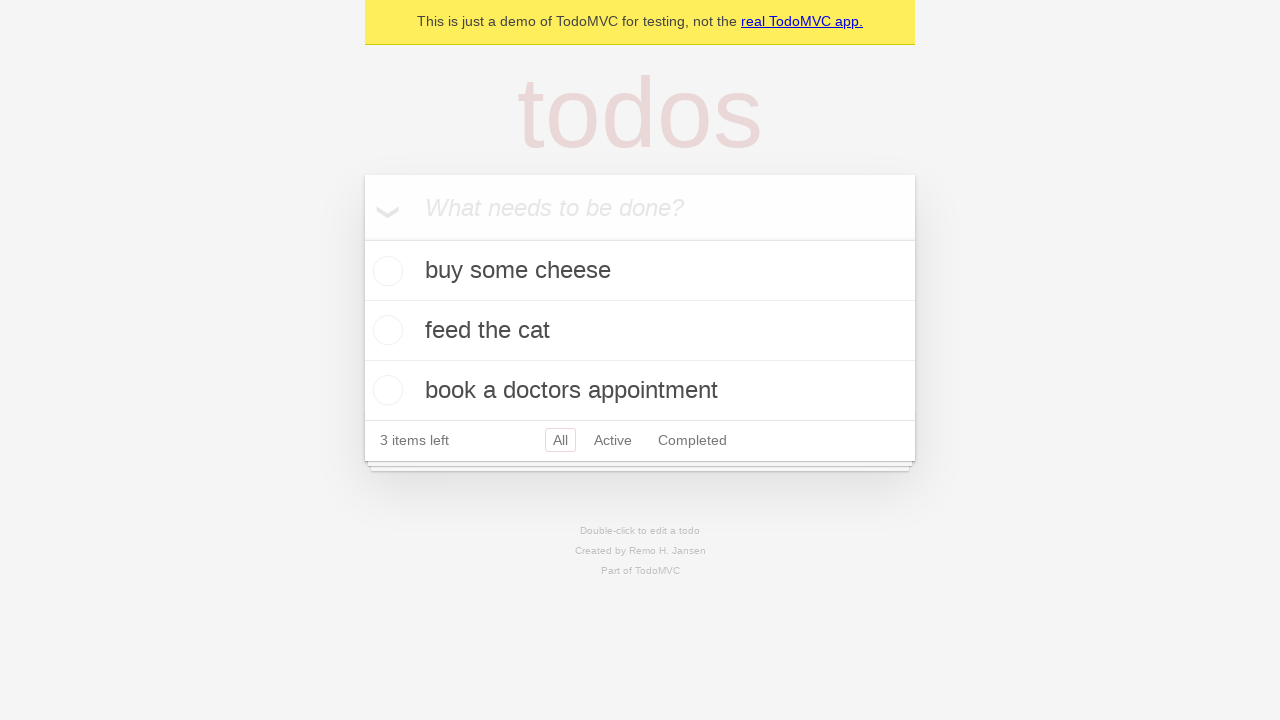

Checked the second todo item at (385, 330) on internal:testid=[data-testid="todo-item"s] >> nth=1 >> internal:role=checkbox
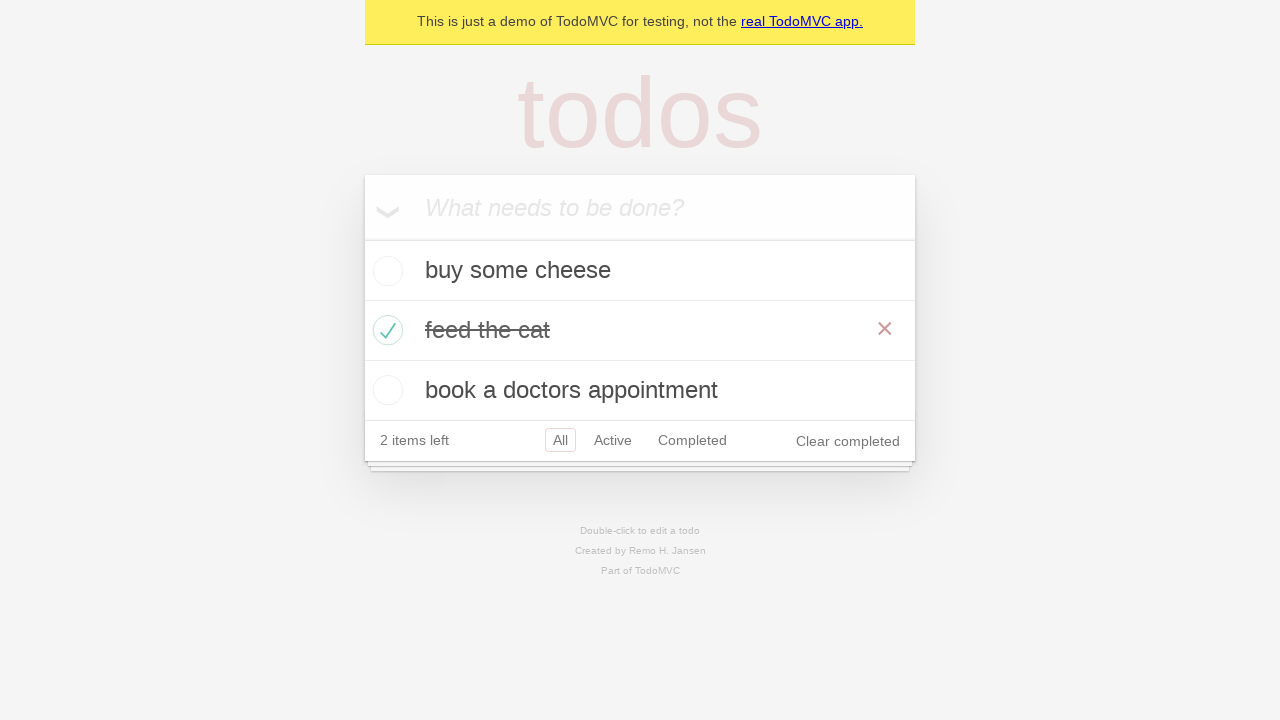

Clicked 'All' filter link at (560, 440) on internal:role=link[name="All"i]
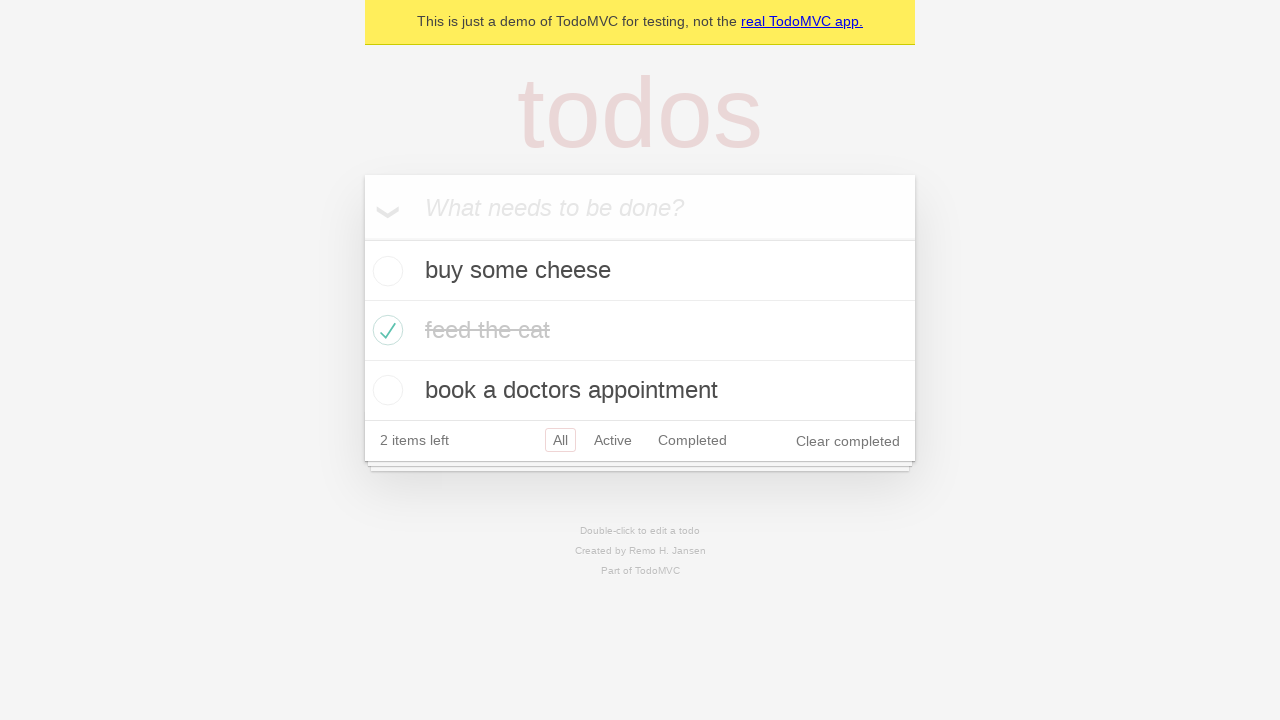

Clicked 'Active' filter link at (613, 440) on internal:role=link[name="Active"i]
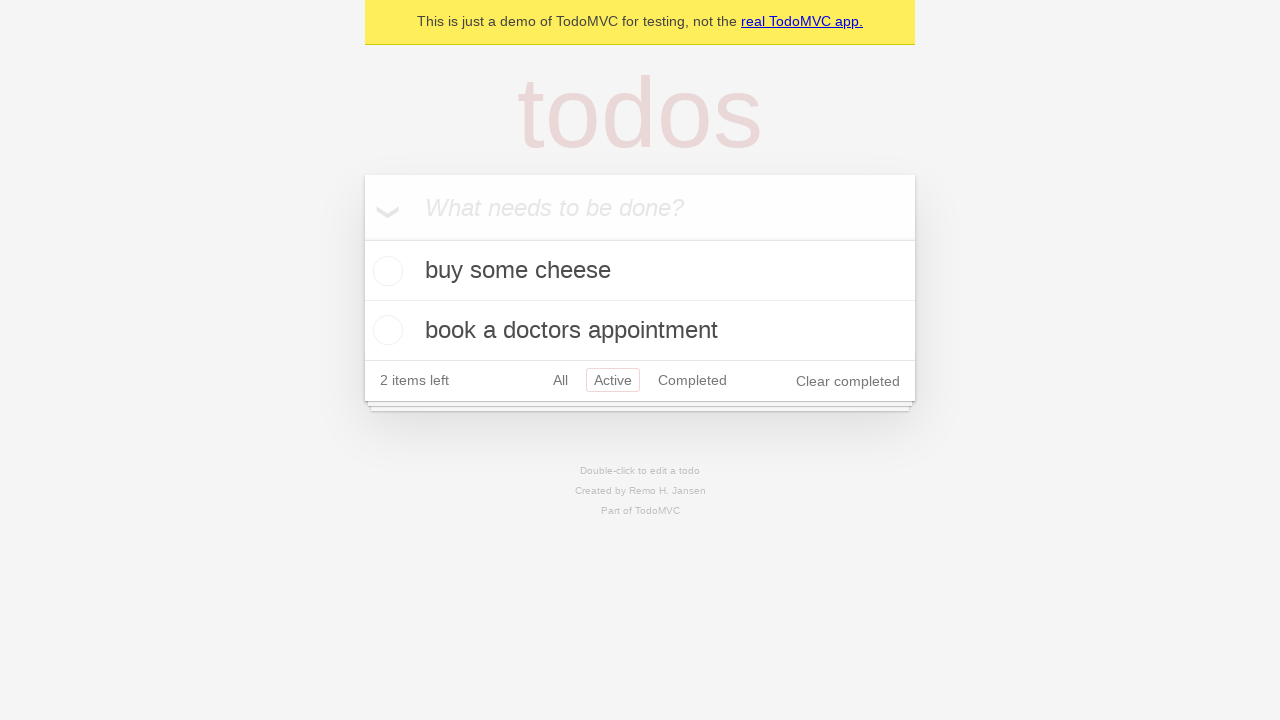

Clicked 'Completed' filter link at (692, 380) on internal:role=link[name="Completed"i]
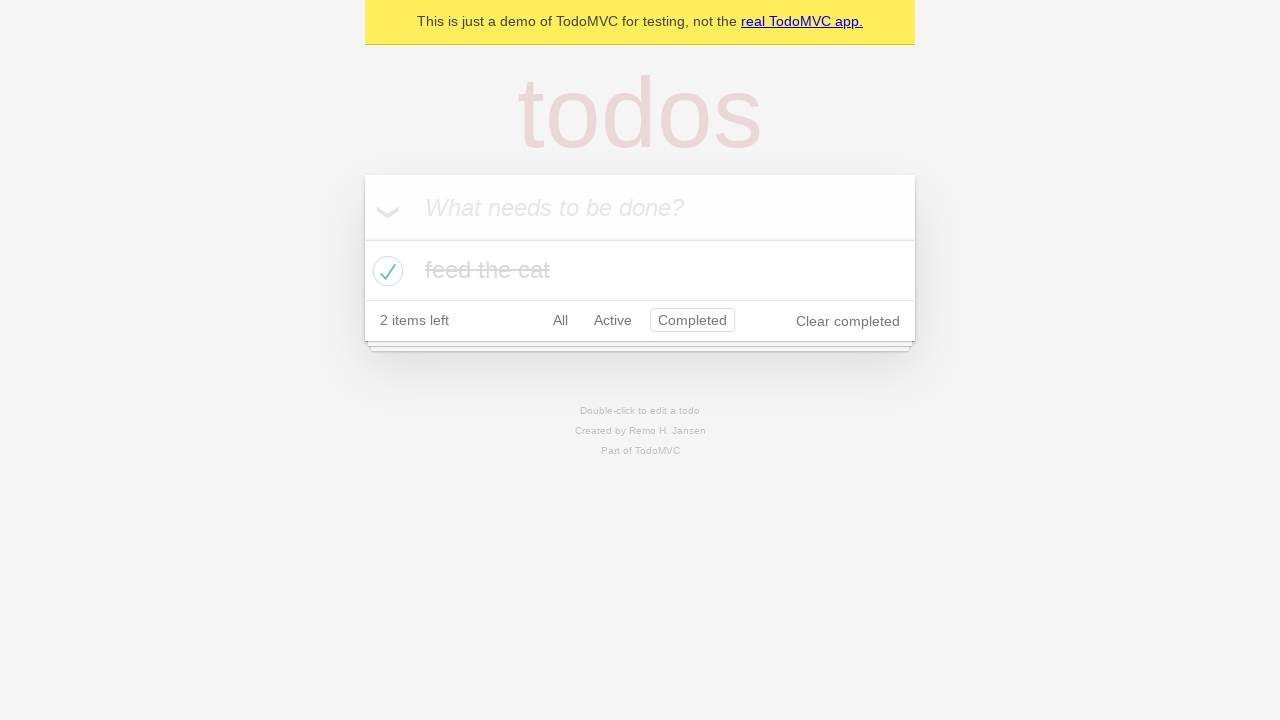

Navigated back using browser back button from Completed filter
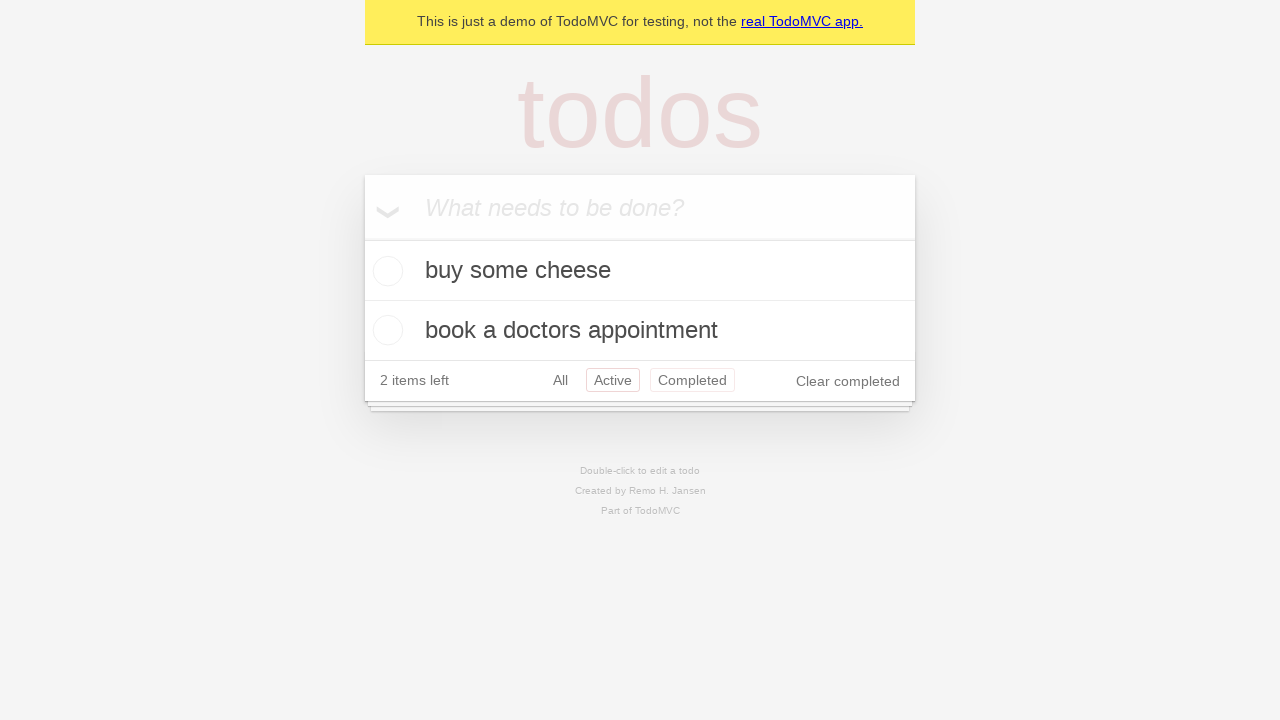

Navigated back using browser back button to All filter
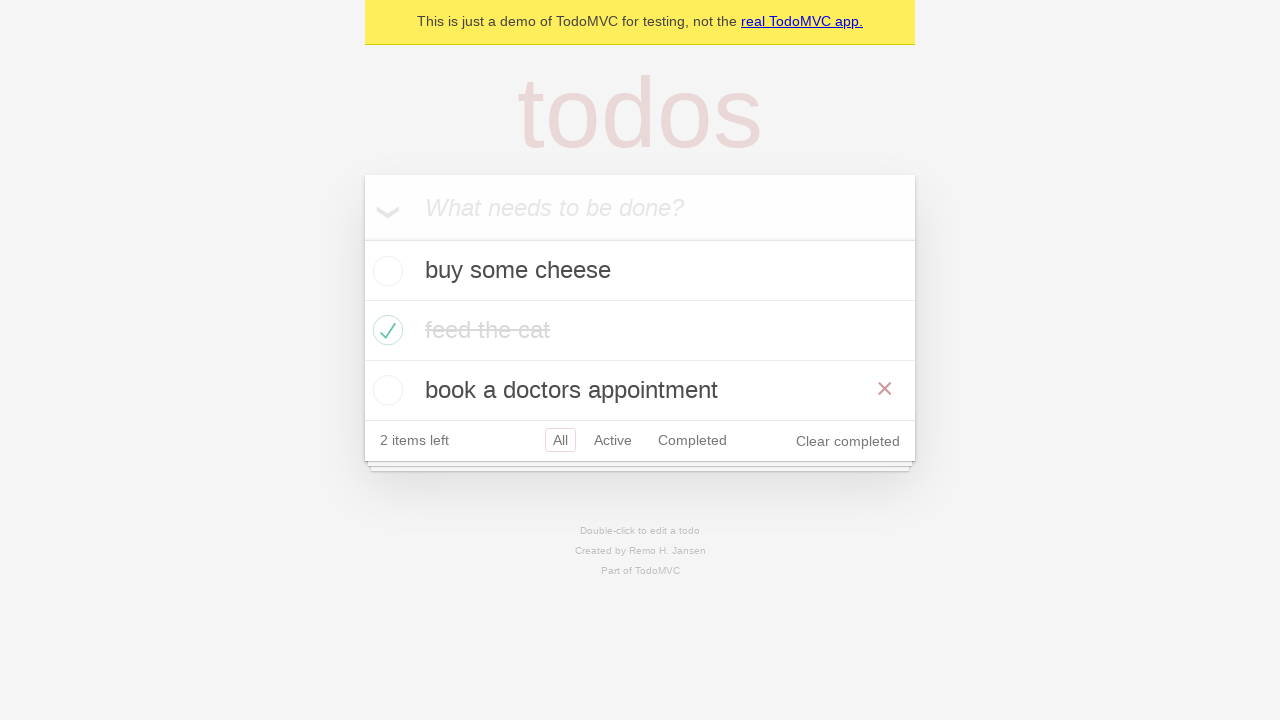

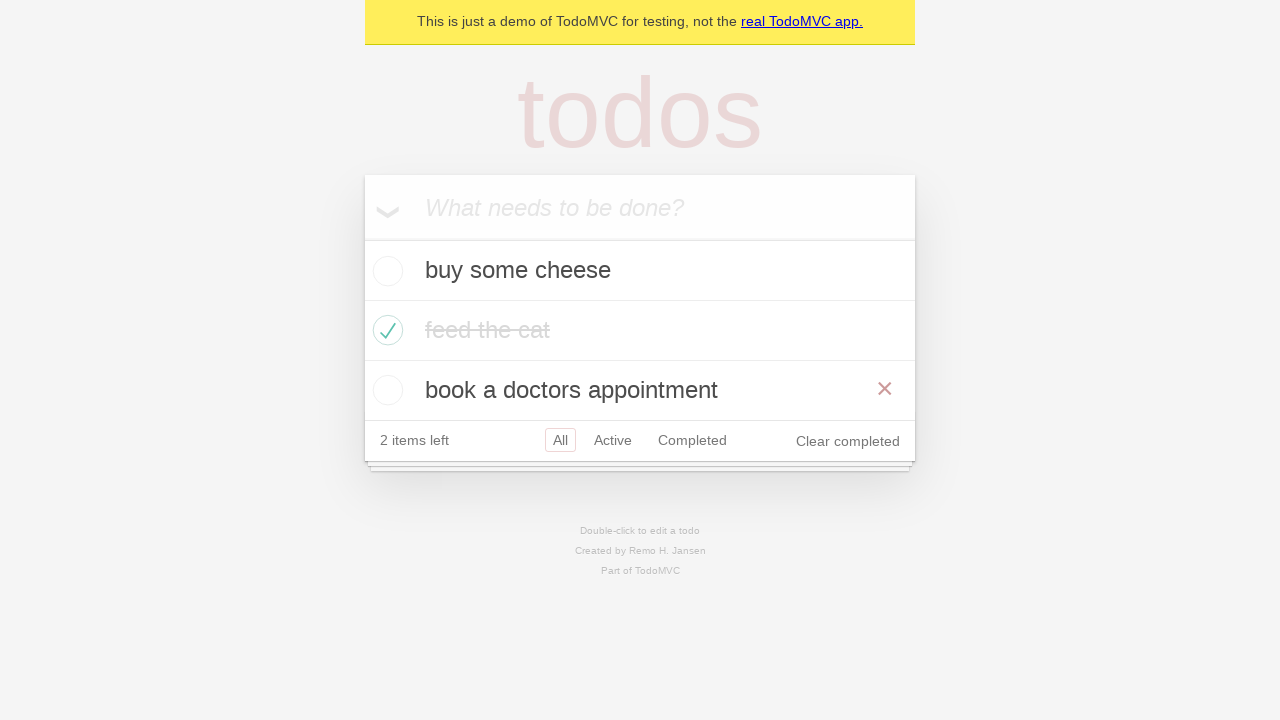